Tests loading behavior using implicit waits - clicks green loading button, verifies loading state, then verifies success message appears.

Starting URL: https://kristinek.github.io/site/examples/loading_color

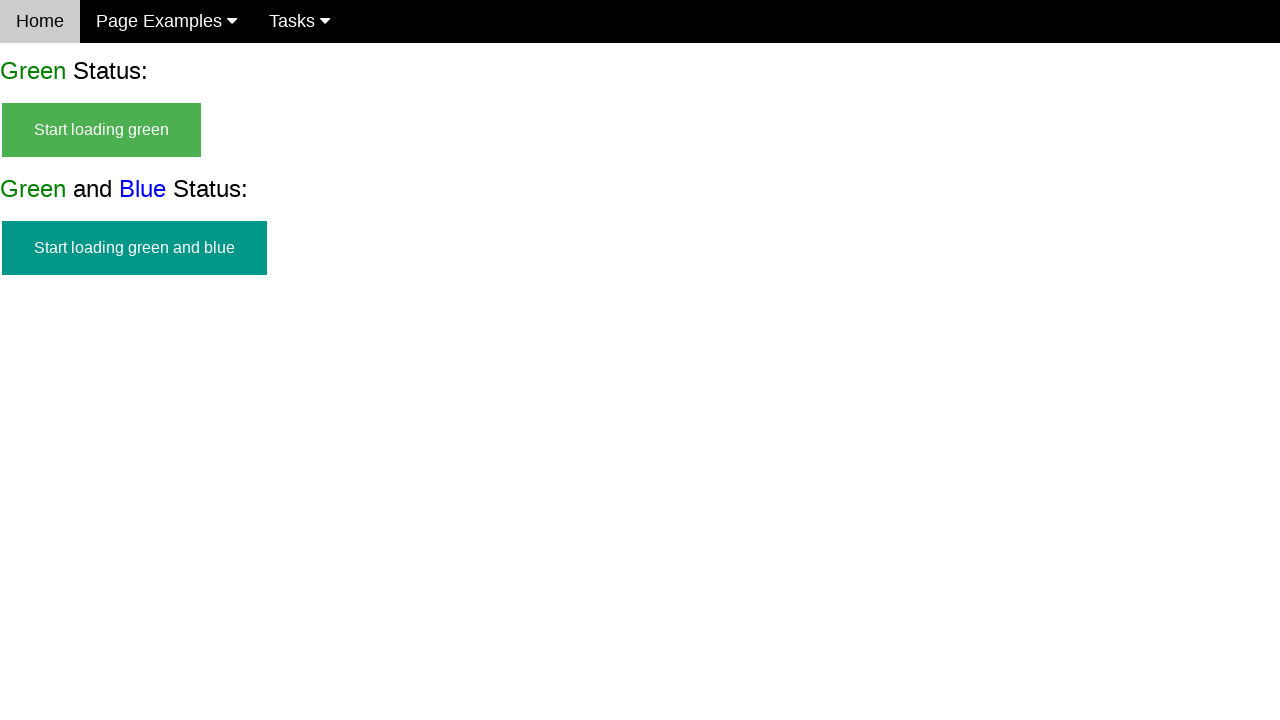

Clicked green loading button at (102, 130) on #start_green
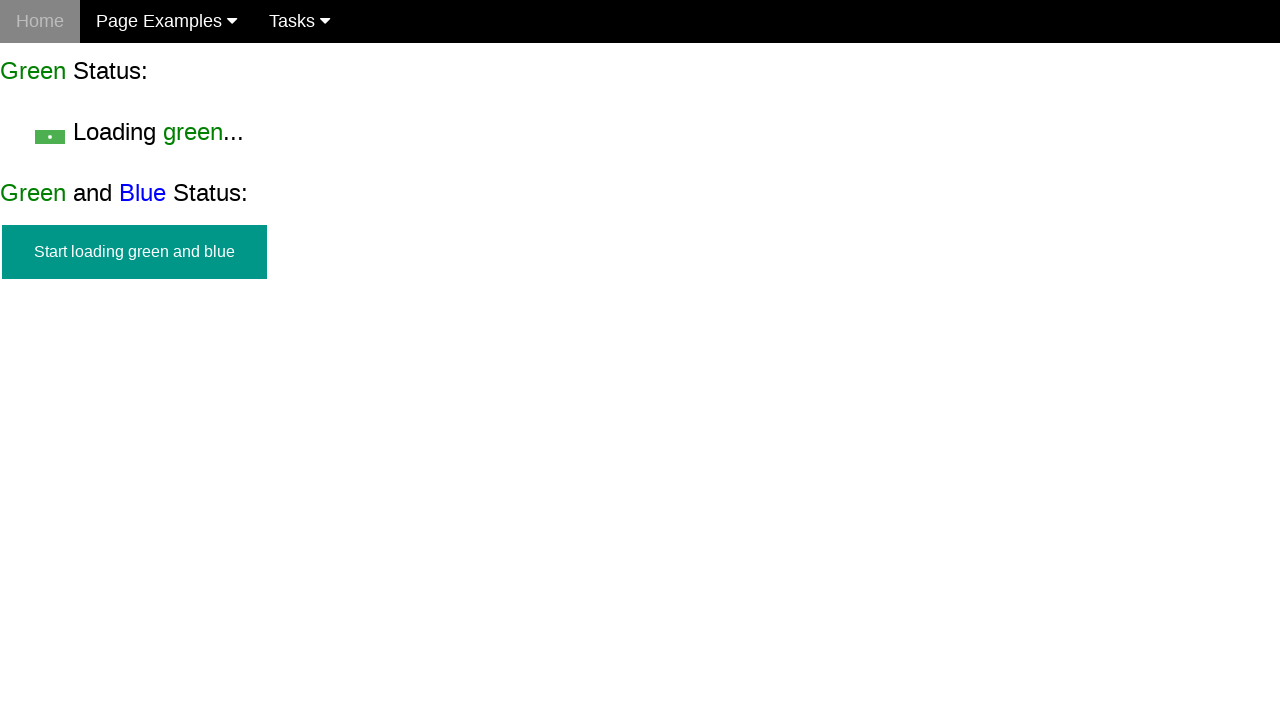

Verified loading state is visible
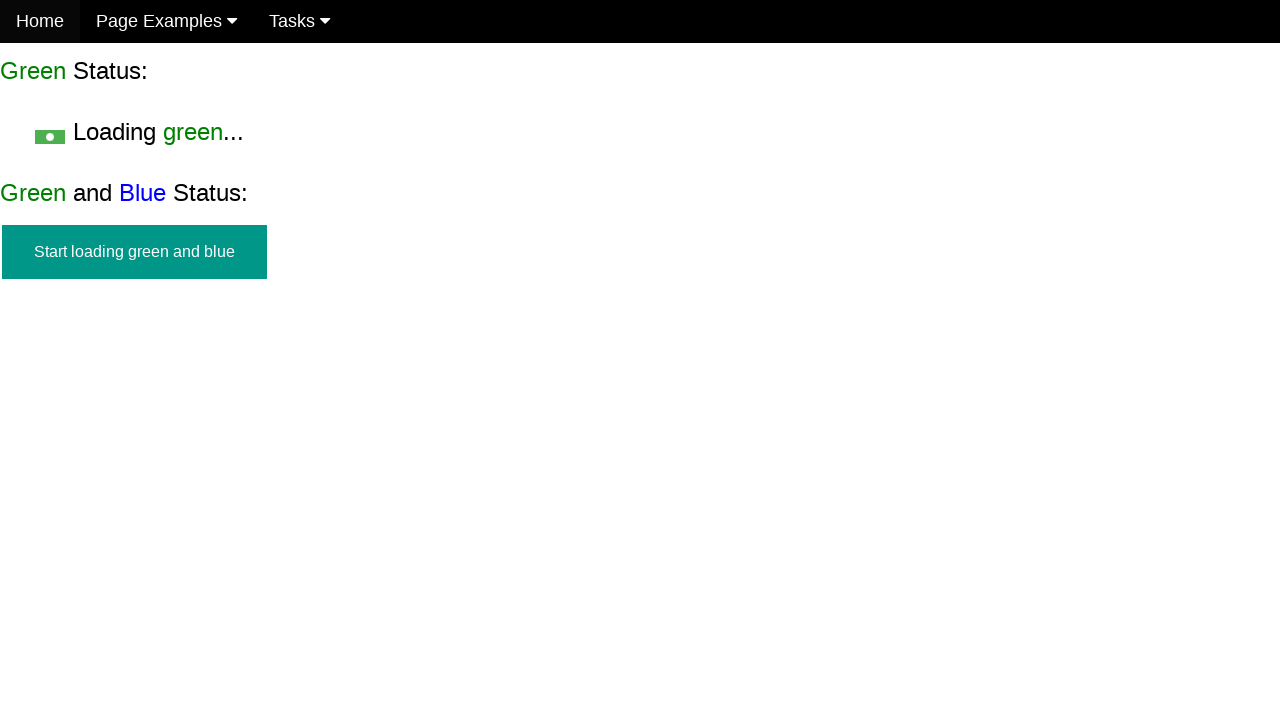

Success message appeared
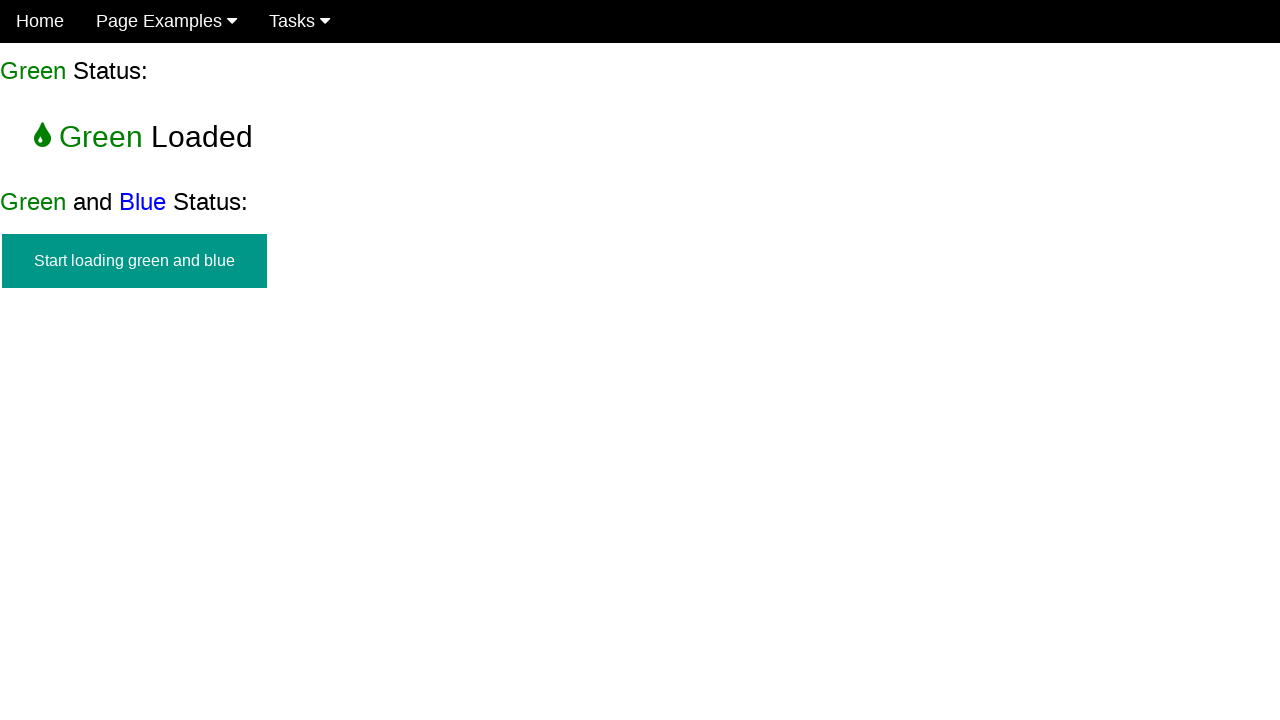

Verified loading state is hidden
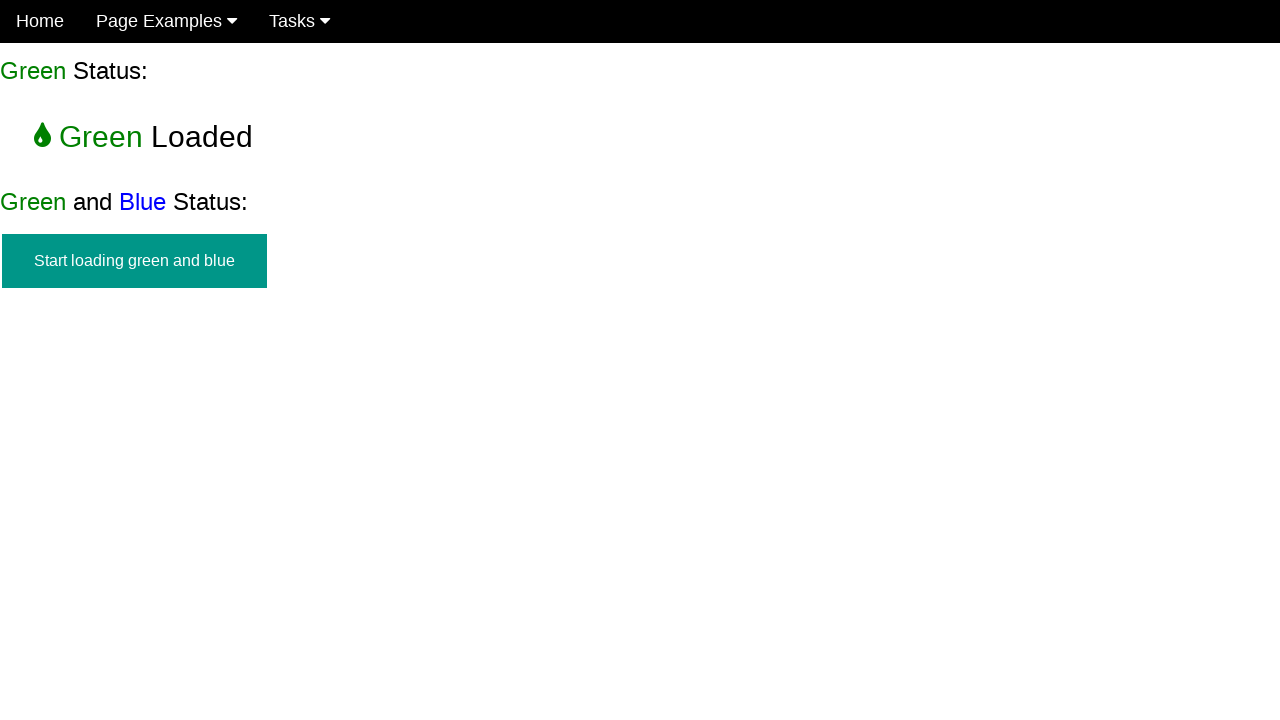

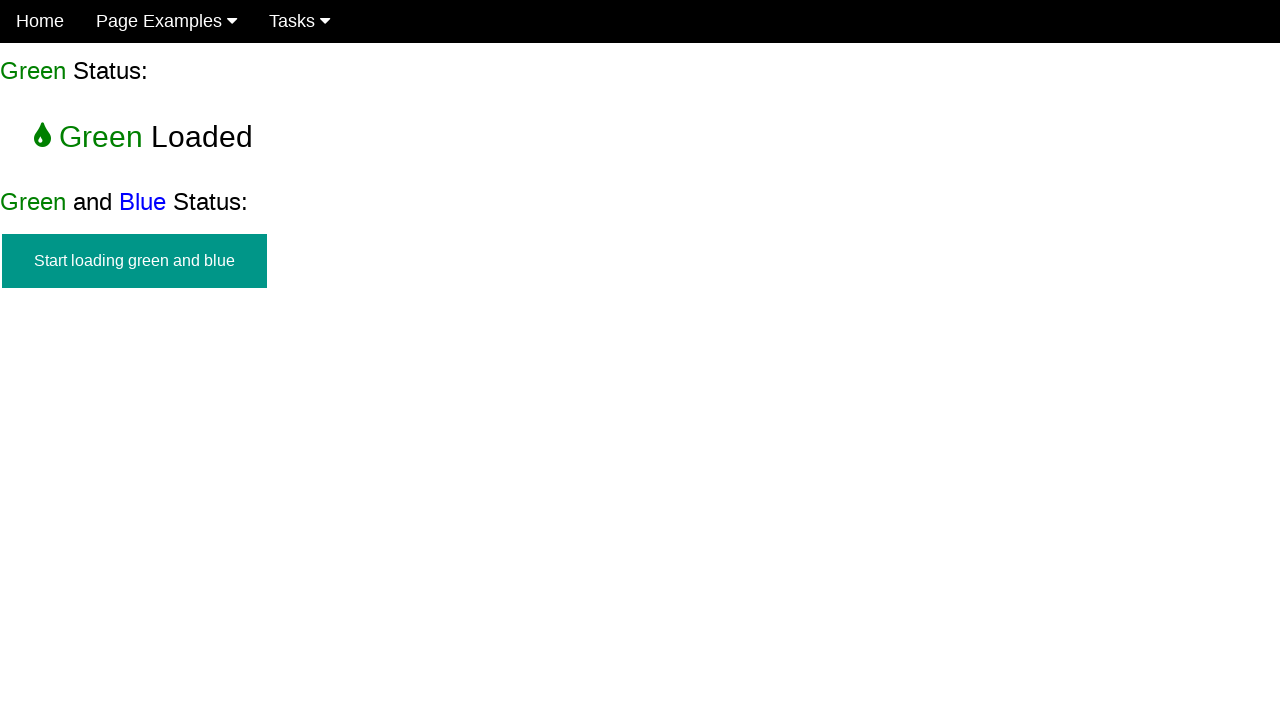